Tests that the browser back button correctly navigates through filter history

Starting URL: https://demo.playwright.dev/todomvc

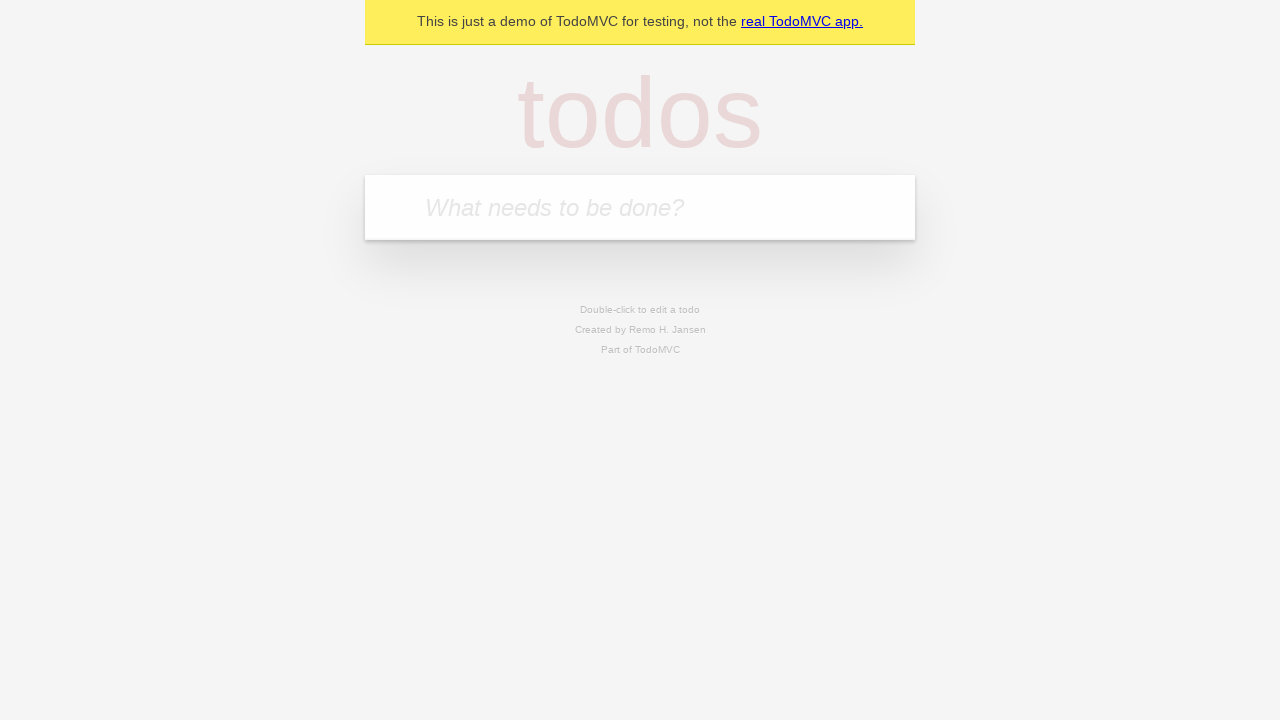

Located the 'What needs to be done?' input field
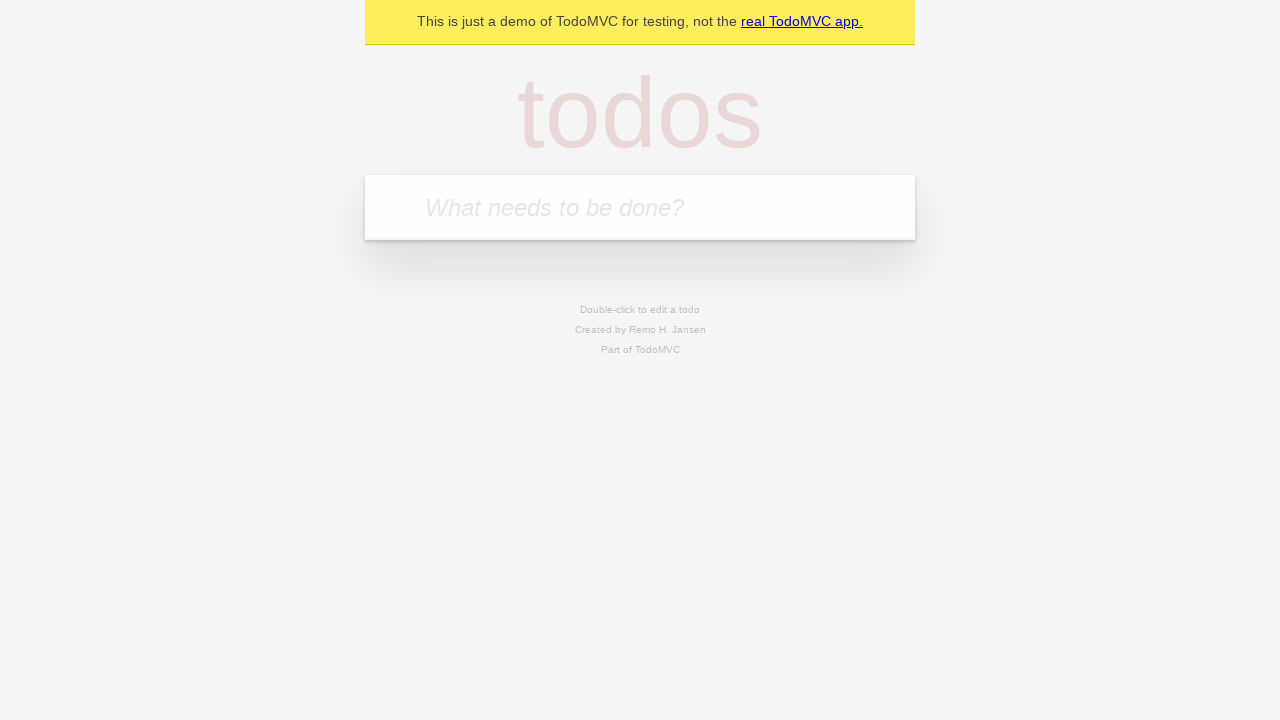

Filled todo input with 'buy some cheese' on internal:attr=[placeholder="What needs to be done?"i]
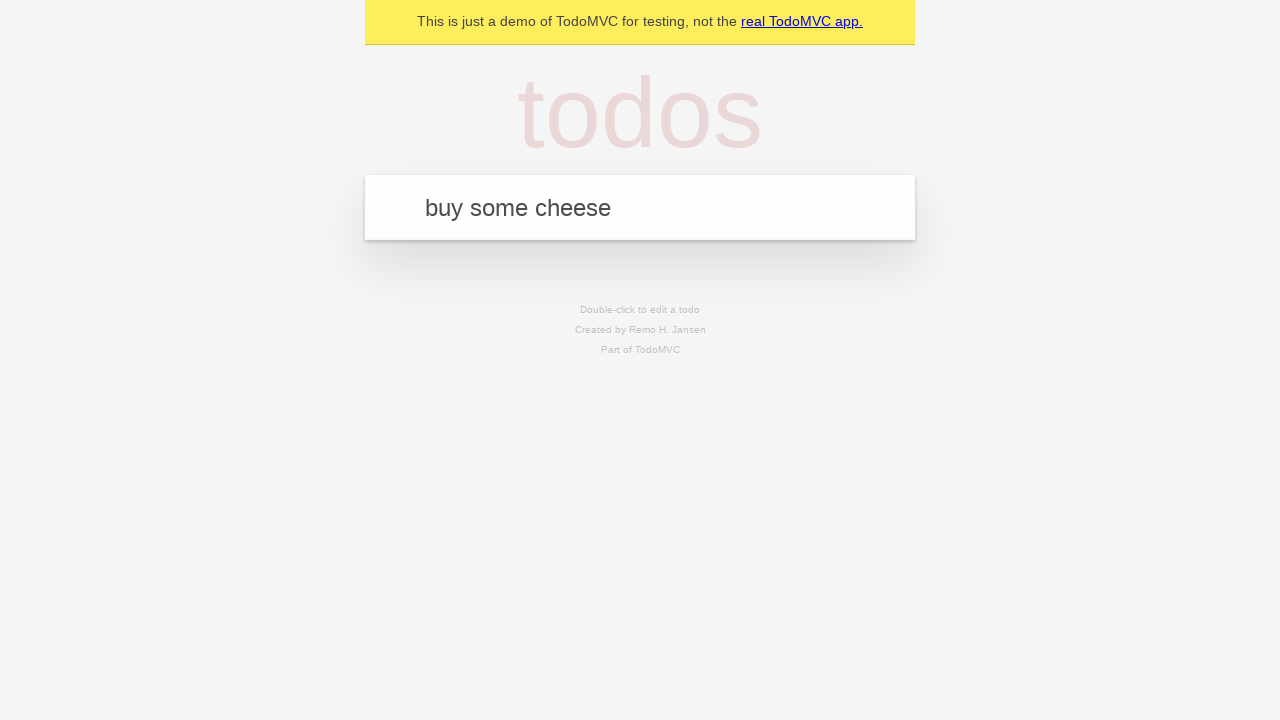

Pressed Enter to add 'buy some cheese' to the todo list on internal:attr=[placeholder="What needs to be done?"i]
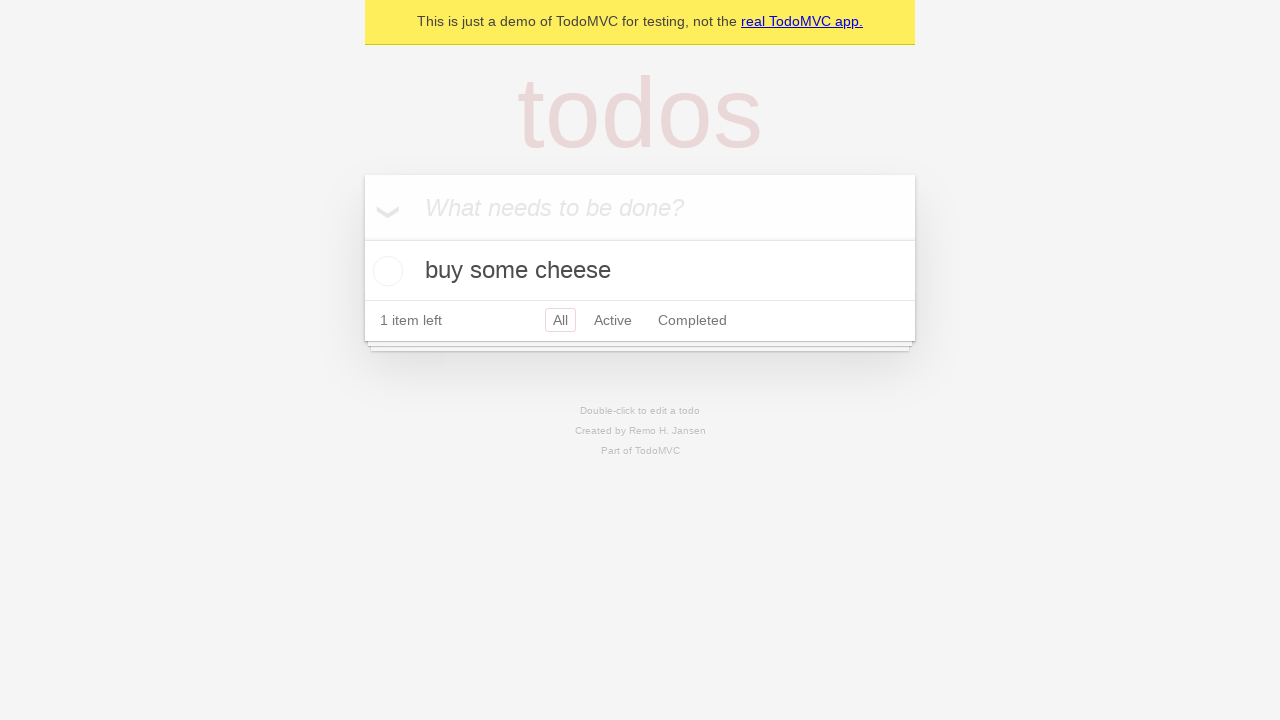

Filled todo input with 'feed the cat' on internal:attr=[placeholder="What needs to be done?"i]
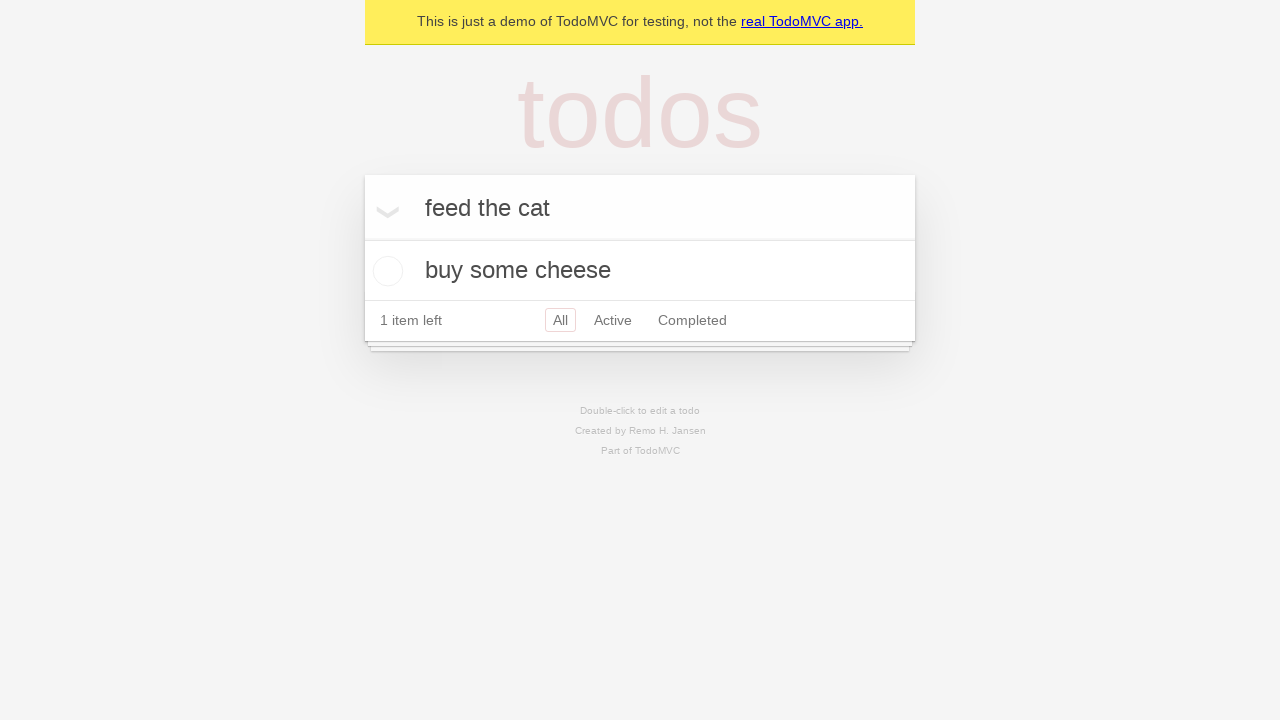

Pressed Enter to add 'feed the cat' to the todo list on internal:attr=[placeholder="What needs to be done?"i]
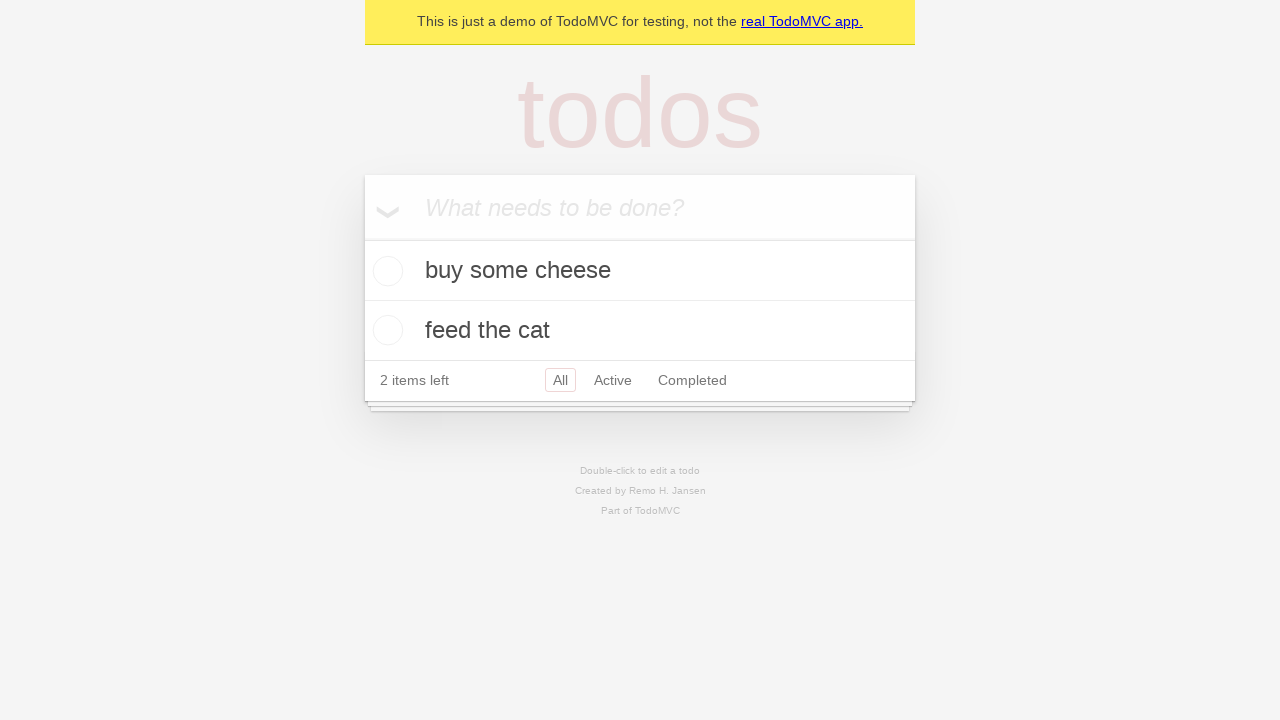

Filled todo input with 'book a doctors appointment' on internal:attr=[placeholder="What needs to be done?"i]
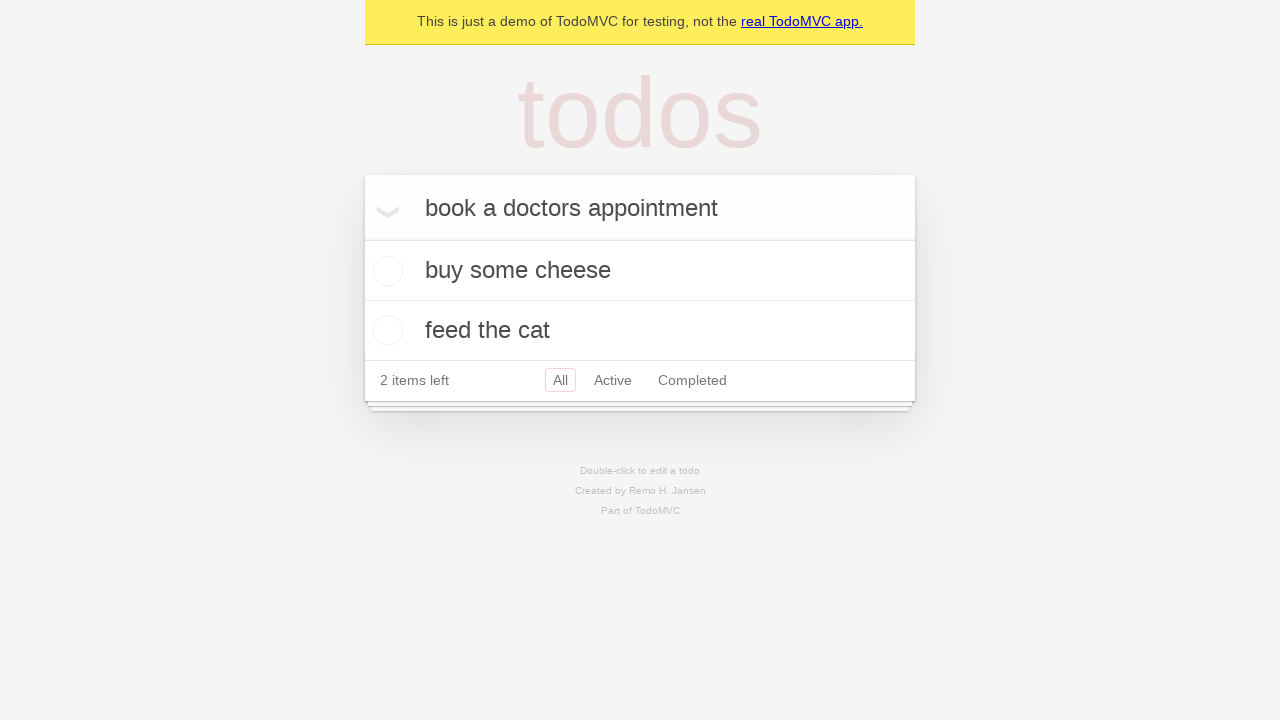

Pressed Enter to add 'book a doctors appointment' to the todo list on internal:attr=[placeholder="What needs to be done?"i]
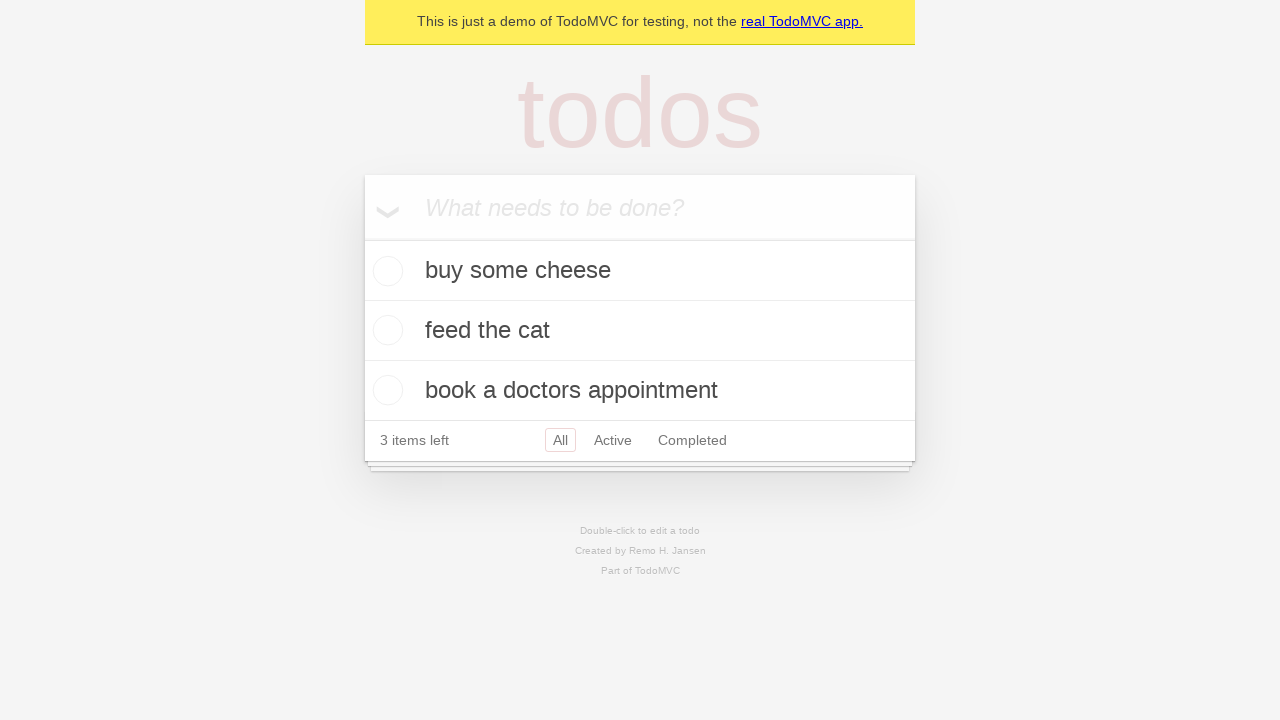

Waited for all three todo items to be added
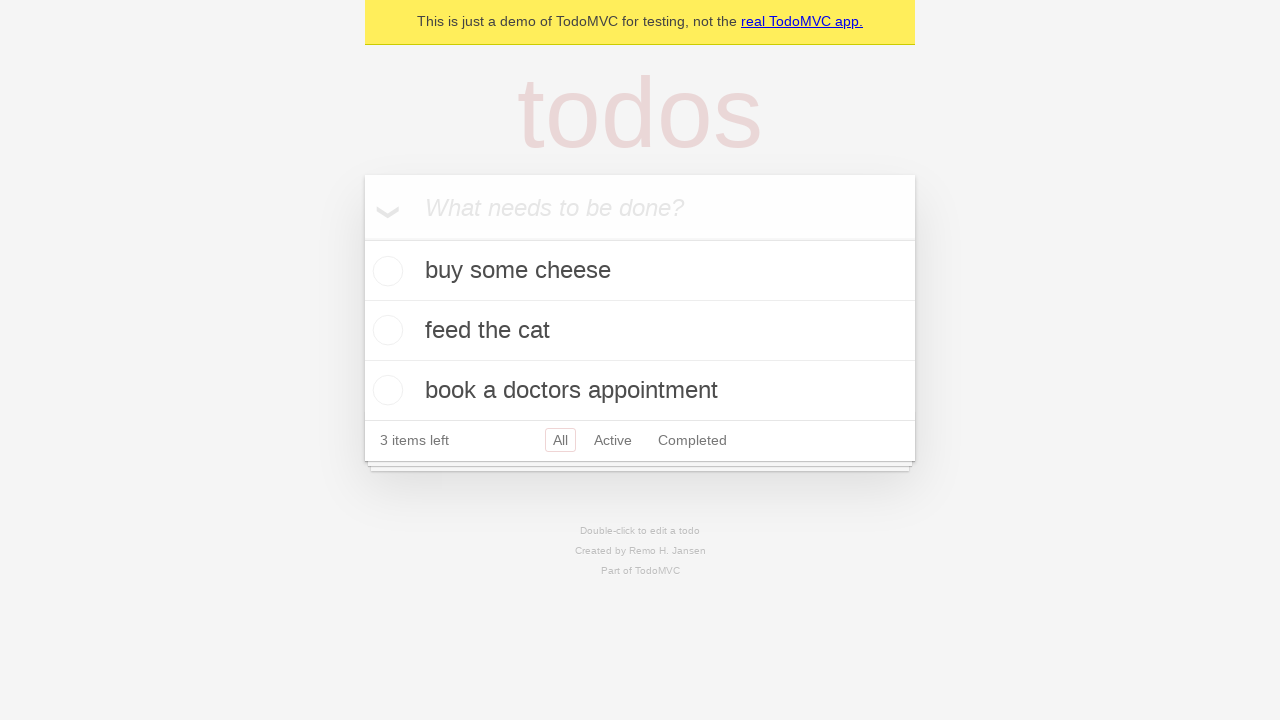

Checked the second todo item ('feed the cat') at (385, 330) on internal:testid=[data-testid="todo-item"s] >> nth=1 >> internal:role=checkbox
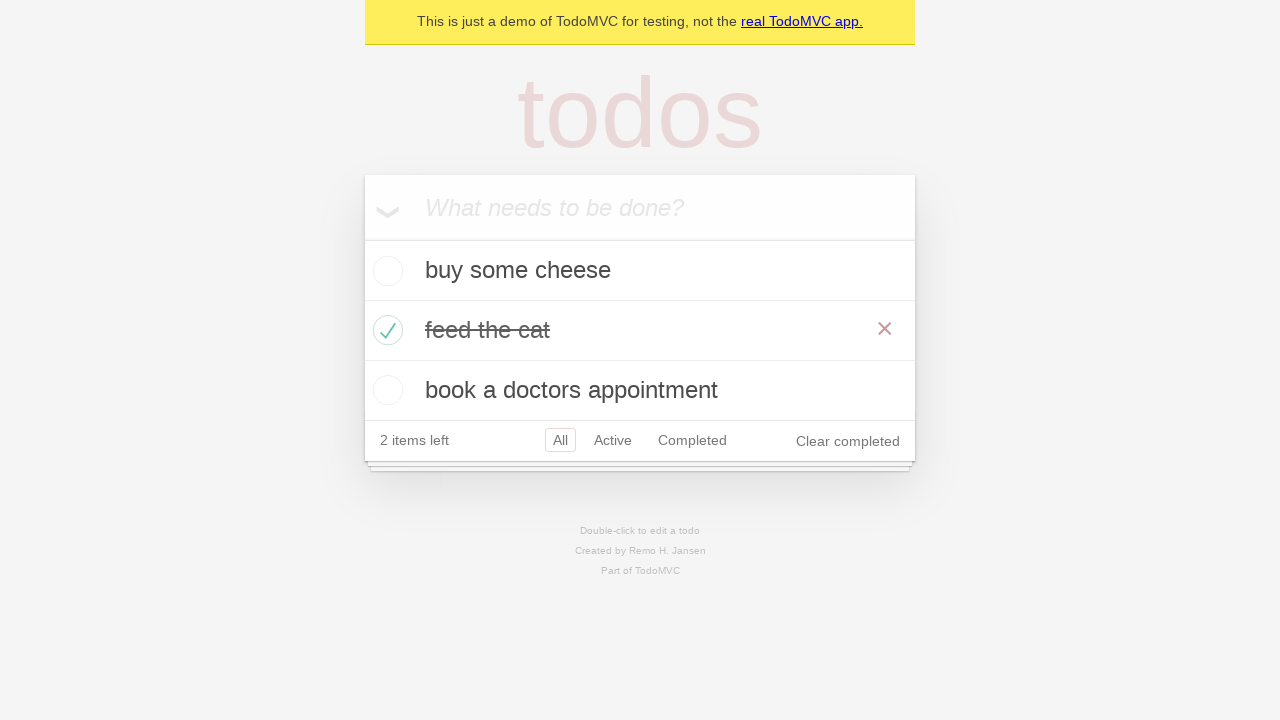

Waited for the todo item to be marked as completed
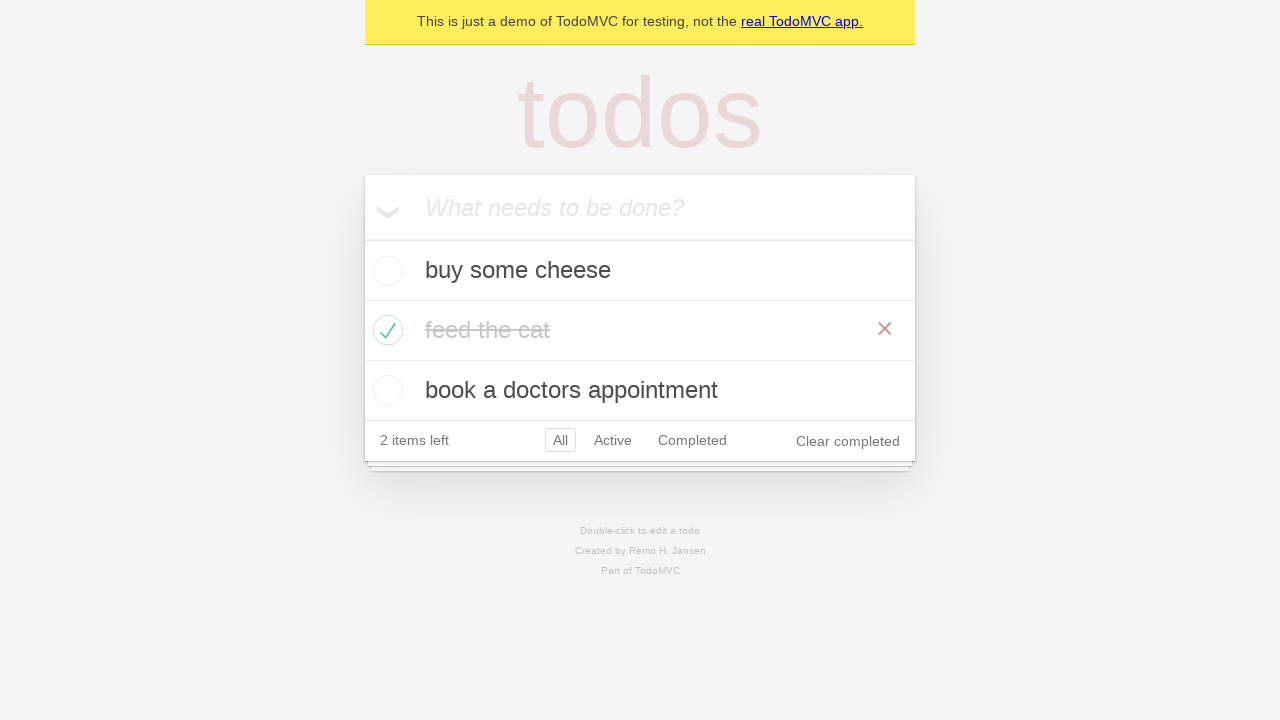

Clicked the 'All' filter link to show all todos at (560, 440) on internal:role=link[name="All"i]
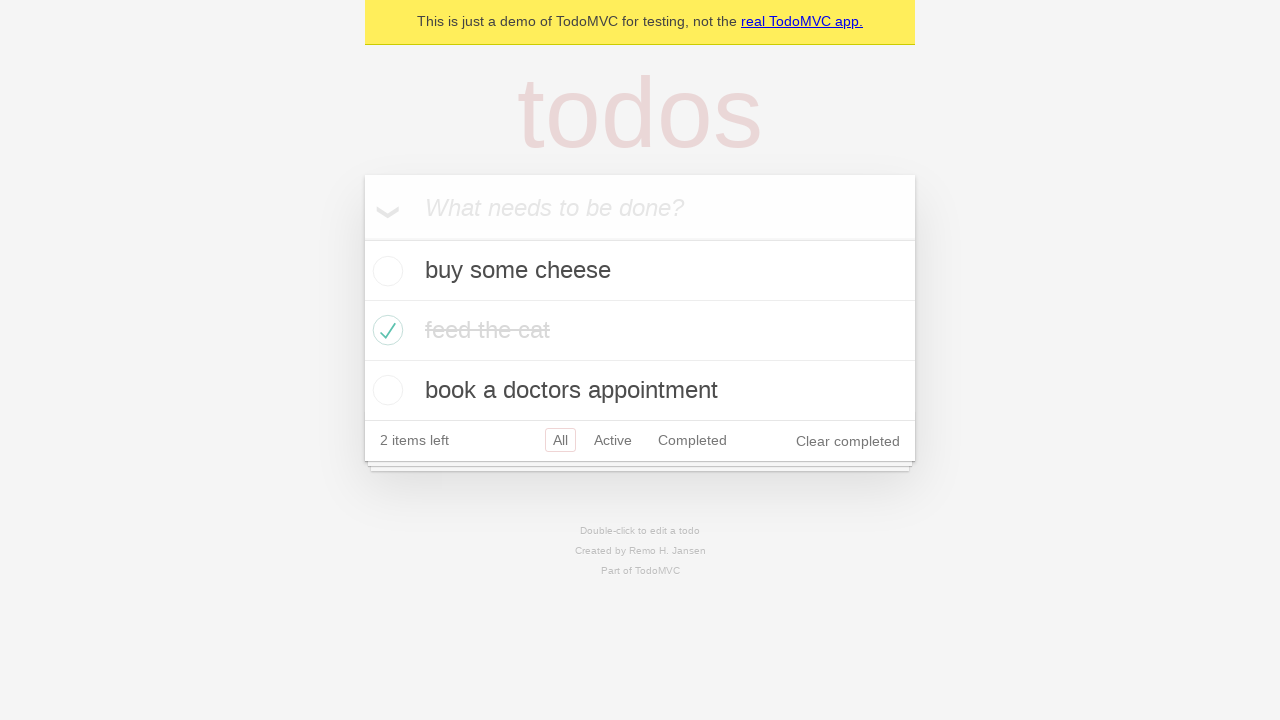

Clicked the 'Active' filter link to show only active todos at (613, 440) on internal:role=link[name="Active"i]
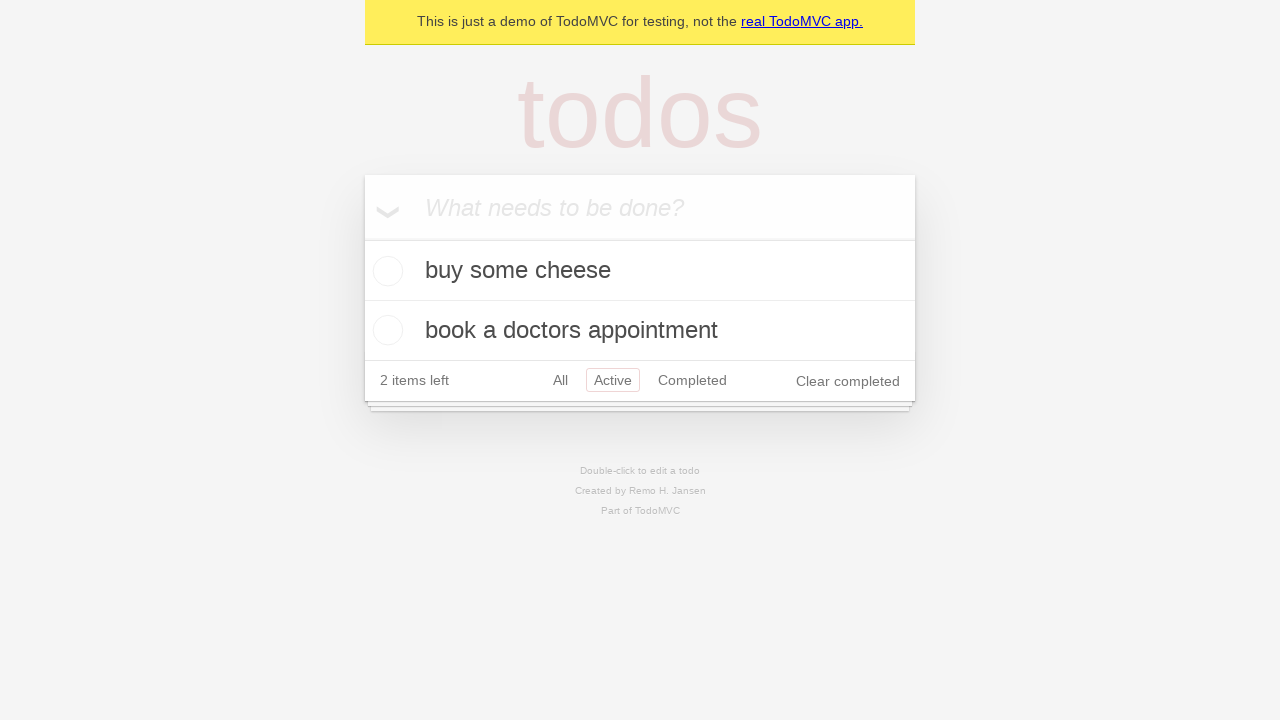

Clicked the 'Completed' filter link to show only completed todos at (692, 380) on internal:role=link[name="Completed"i]
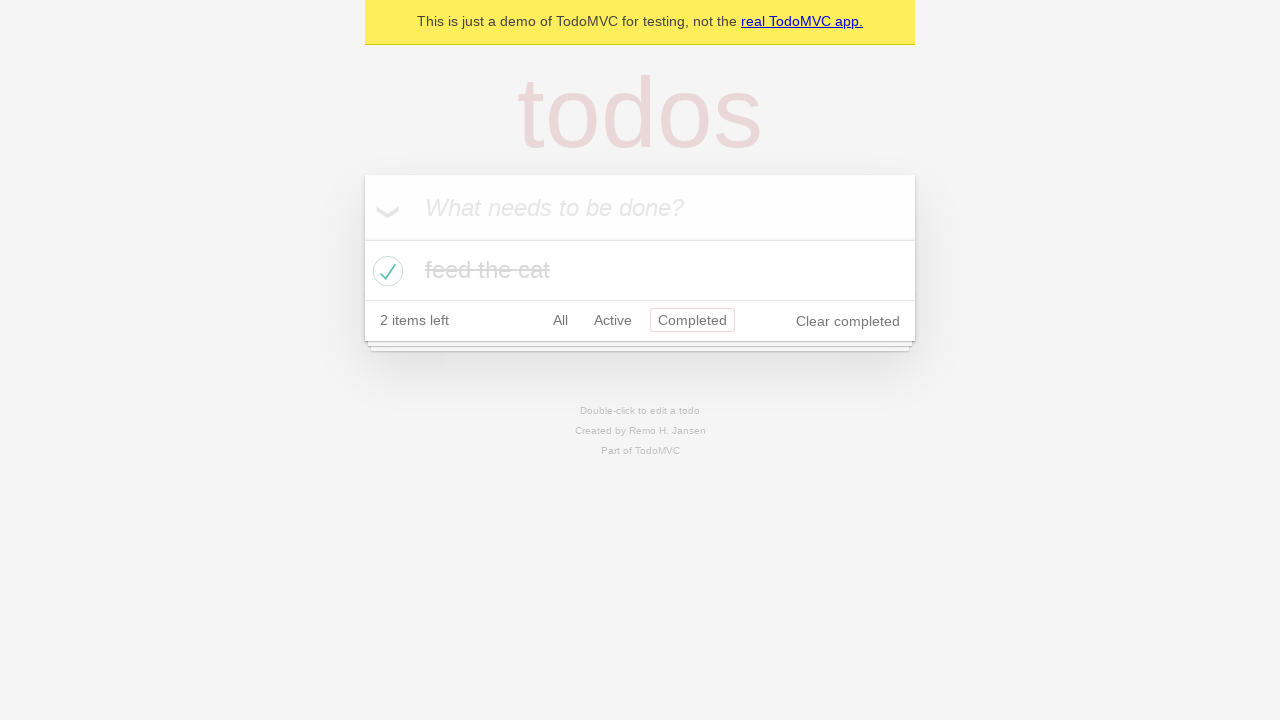

Waited for the Completed view to display only 1 todo item
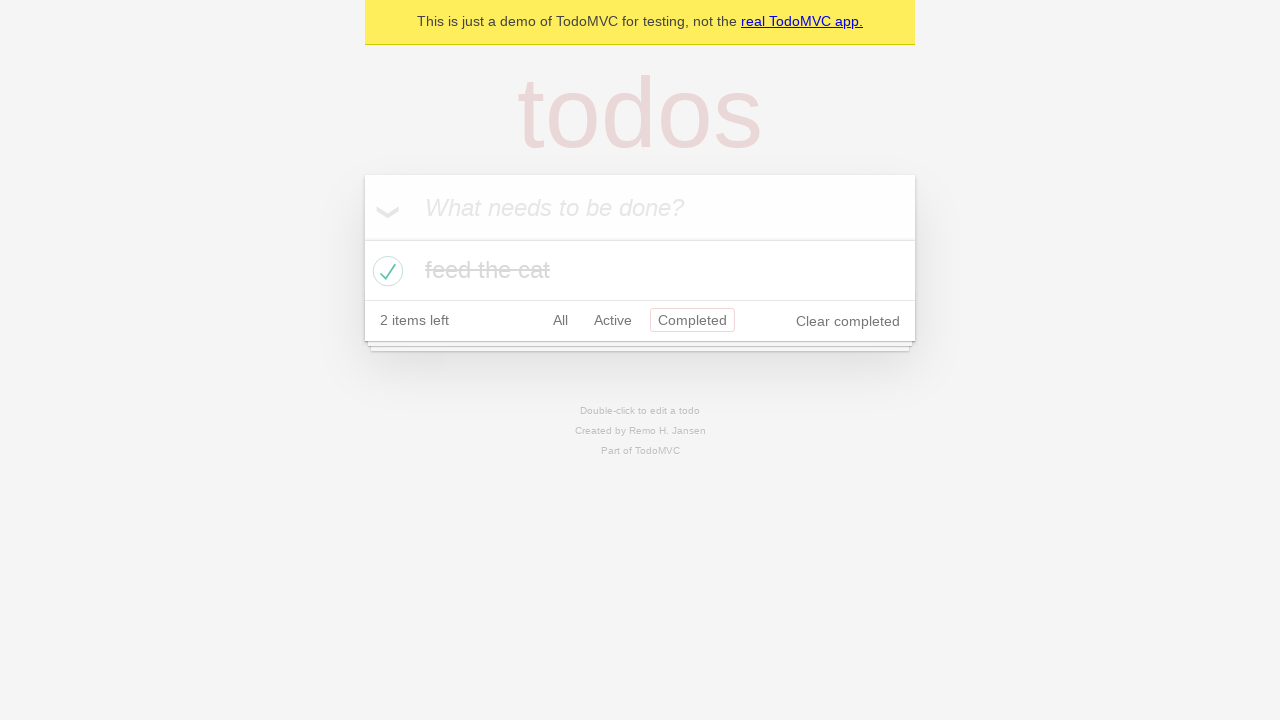

Navigated back to the Active filter view
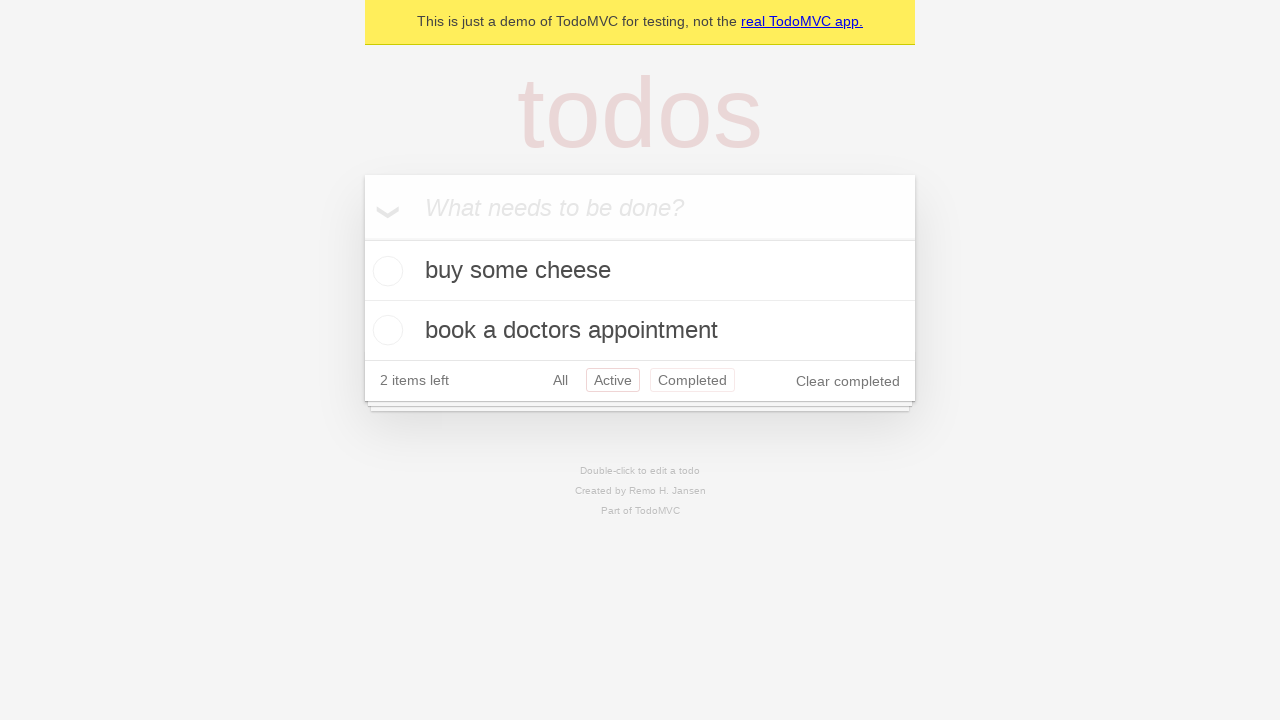

Navigated back to the All filter view
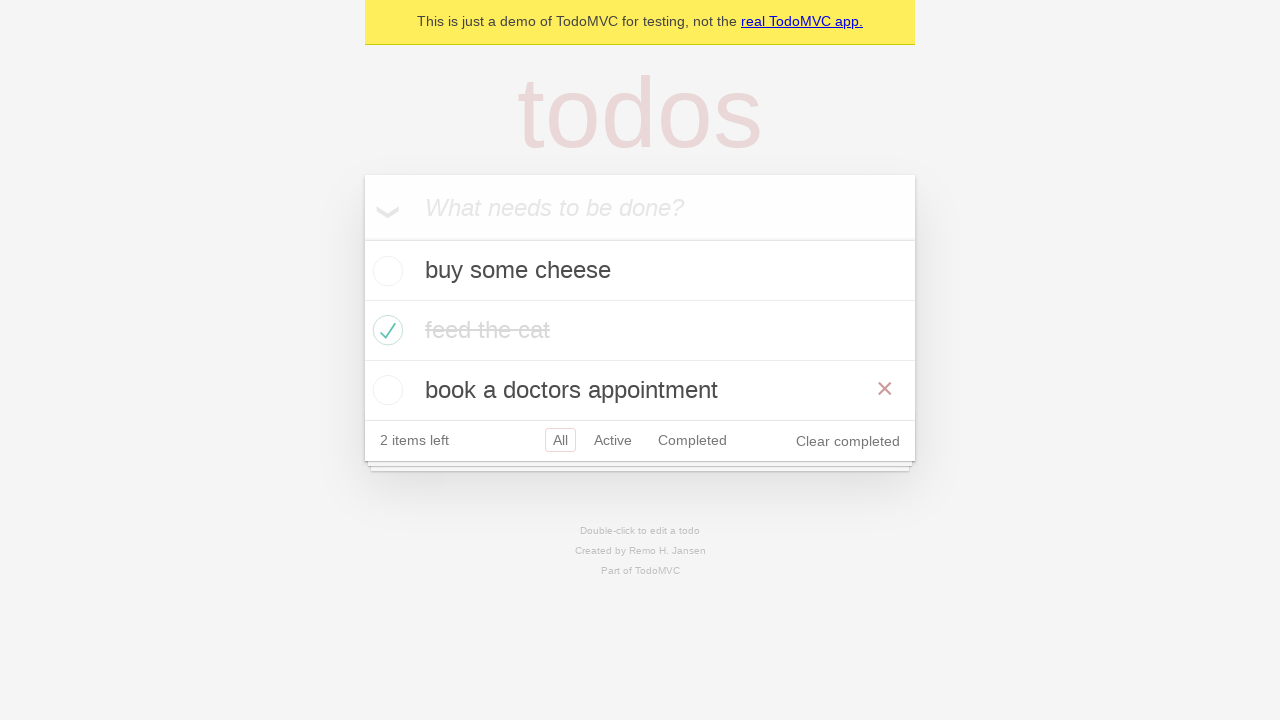

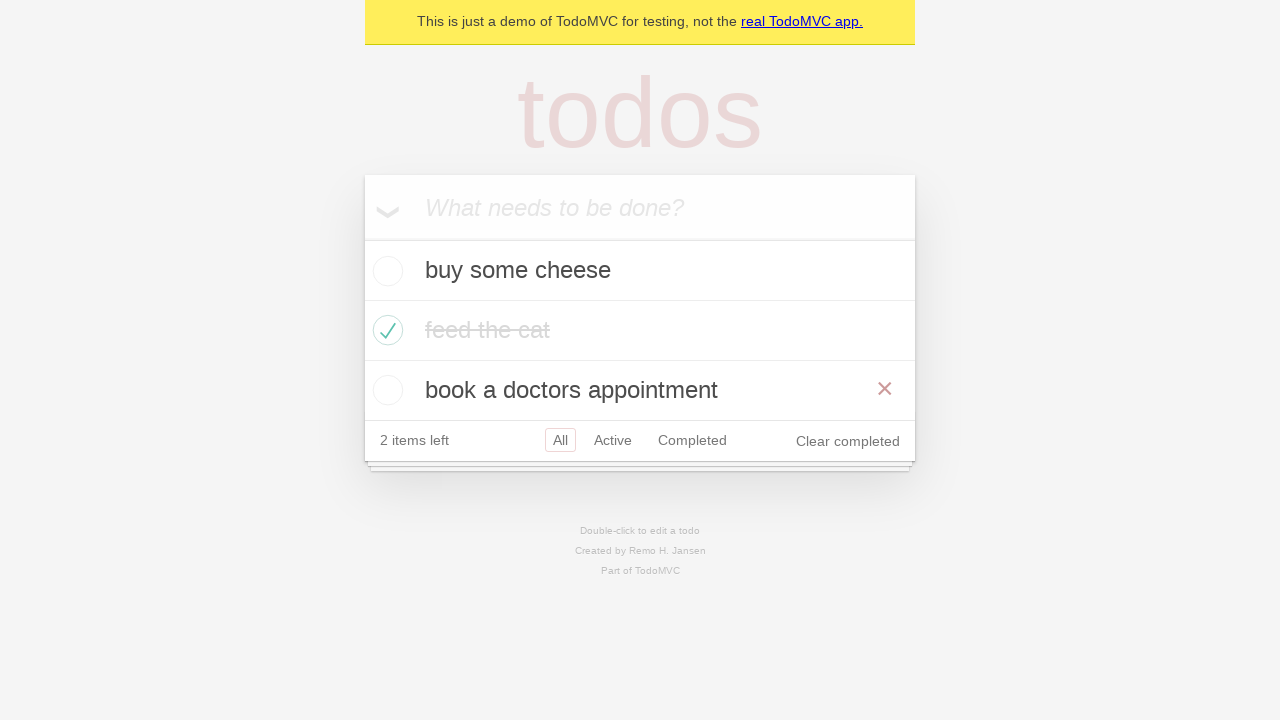